Demonstrates browser cookie manipulation by getting existing cookies, adding a new cookie, and then deleting all cookies from the browser context.

Starting URL: https://opensource-demo.orangehrmlive.com/

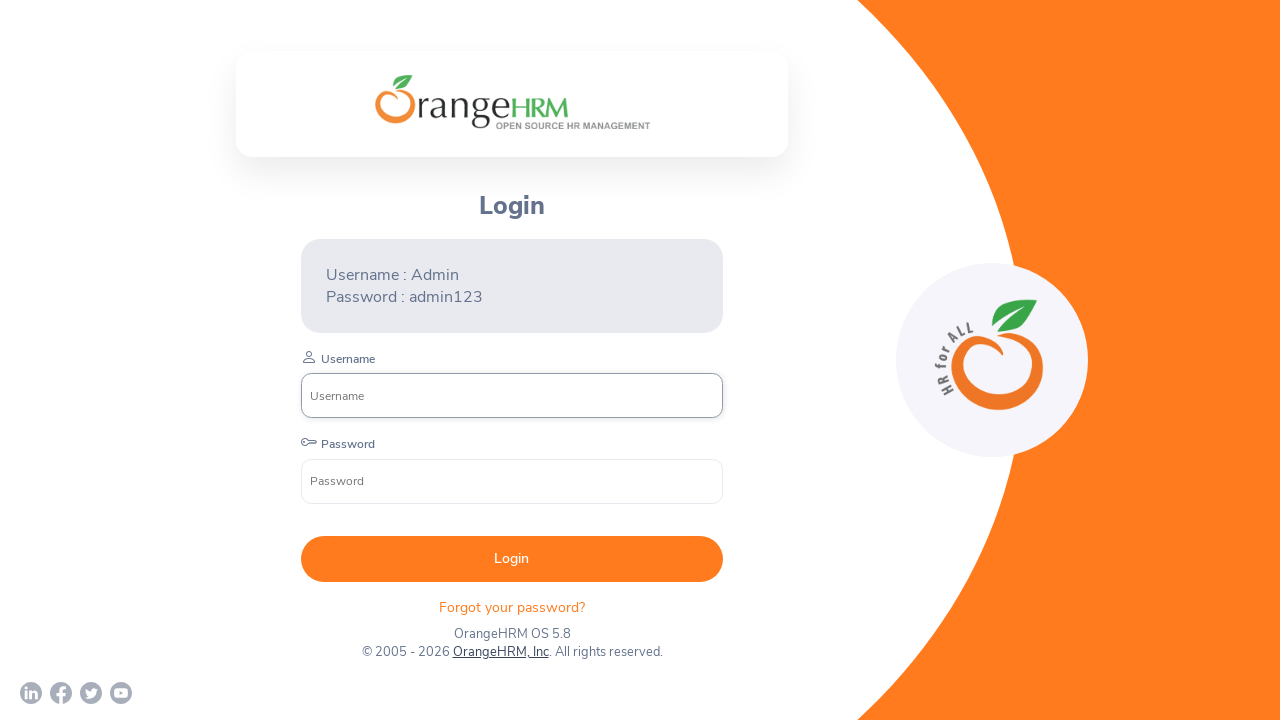

Waited for page to load (domcontentloaded)
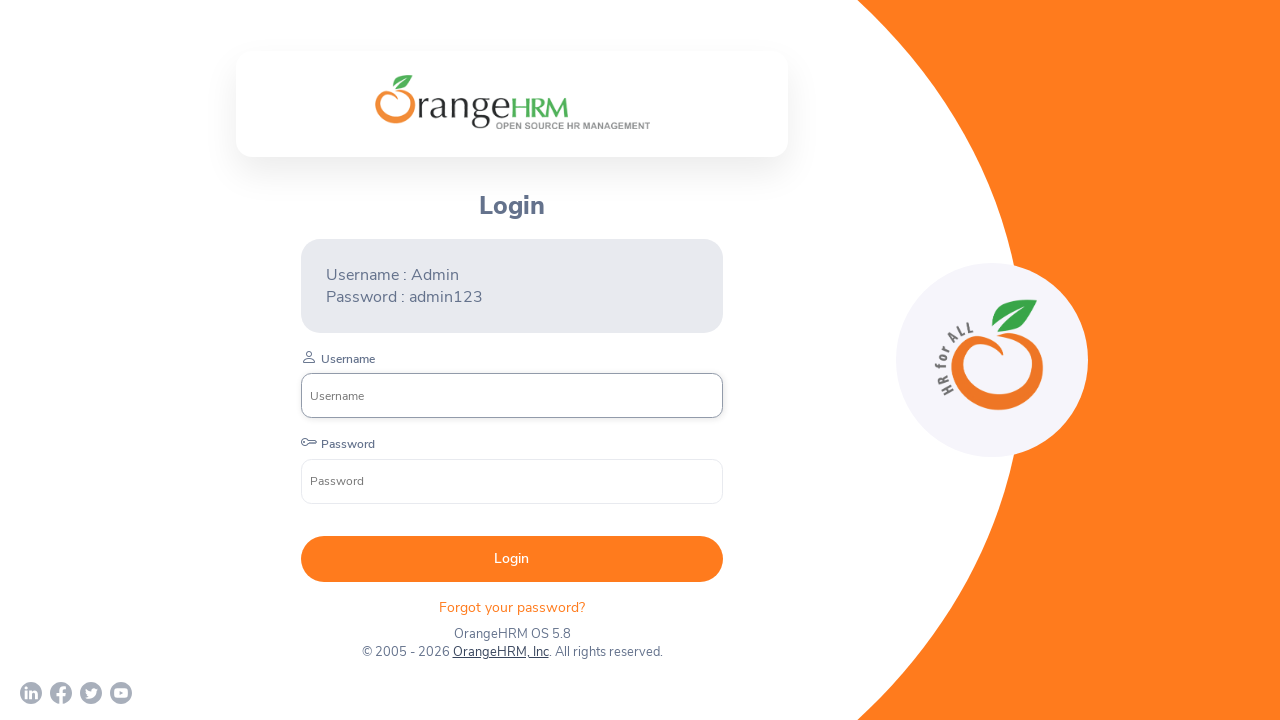

Retrieved existing cookies from browser context - count: 1
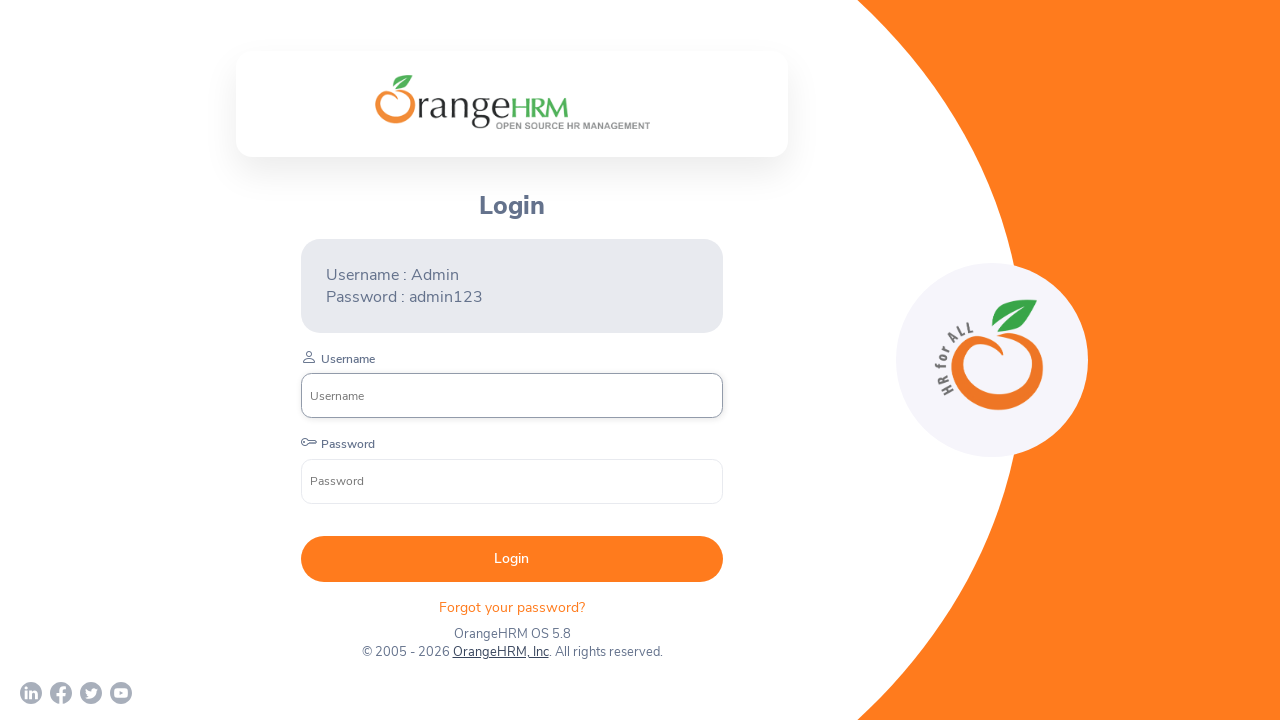

Added new cookie 'mycookie' with value '123456' to browser context
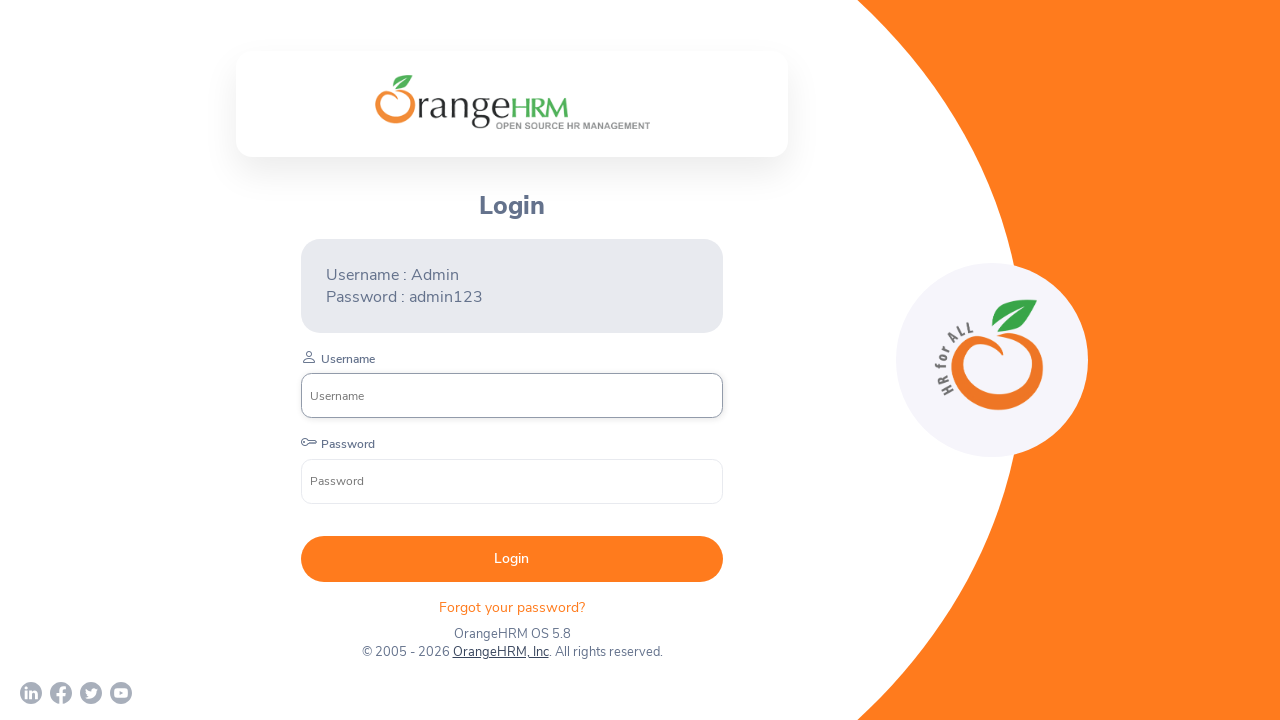

Verified cookie was added - total cookie count: 2
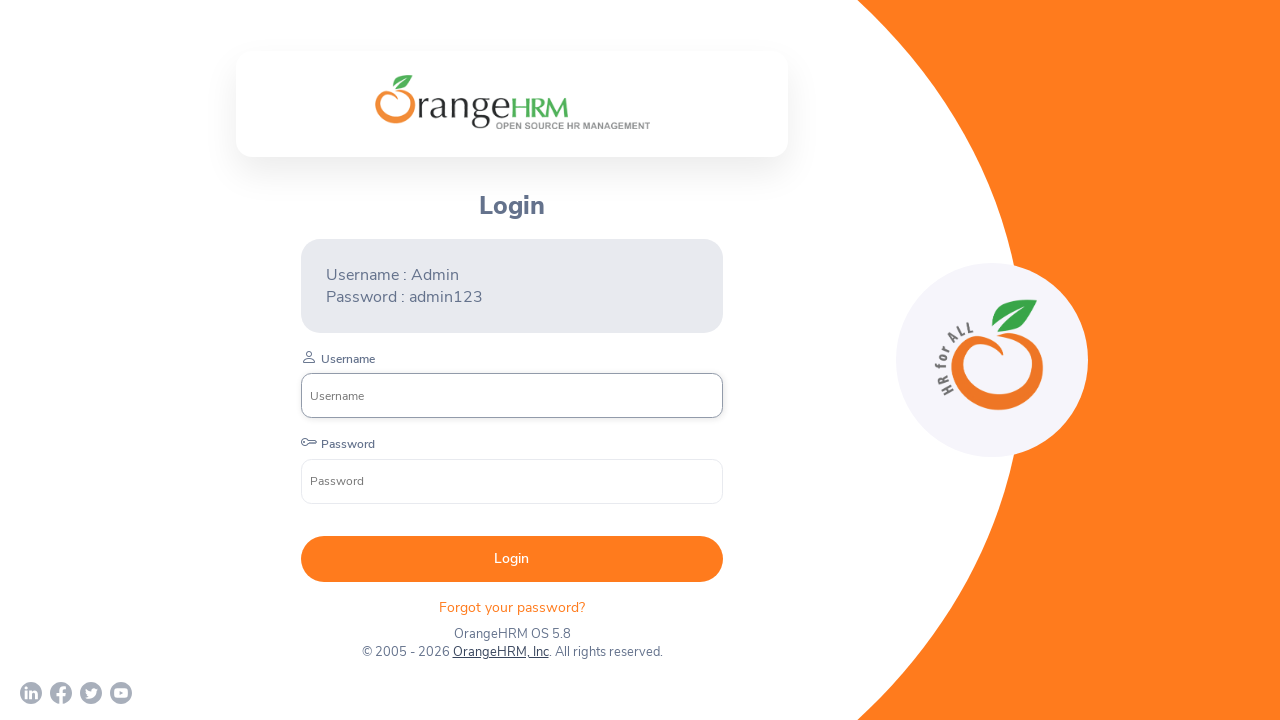

Cleared all cookies from browser context
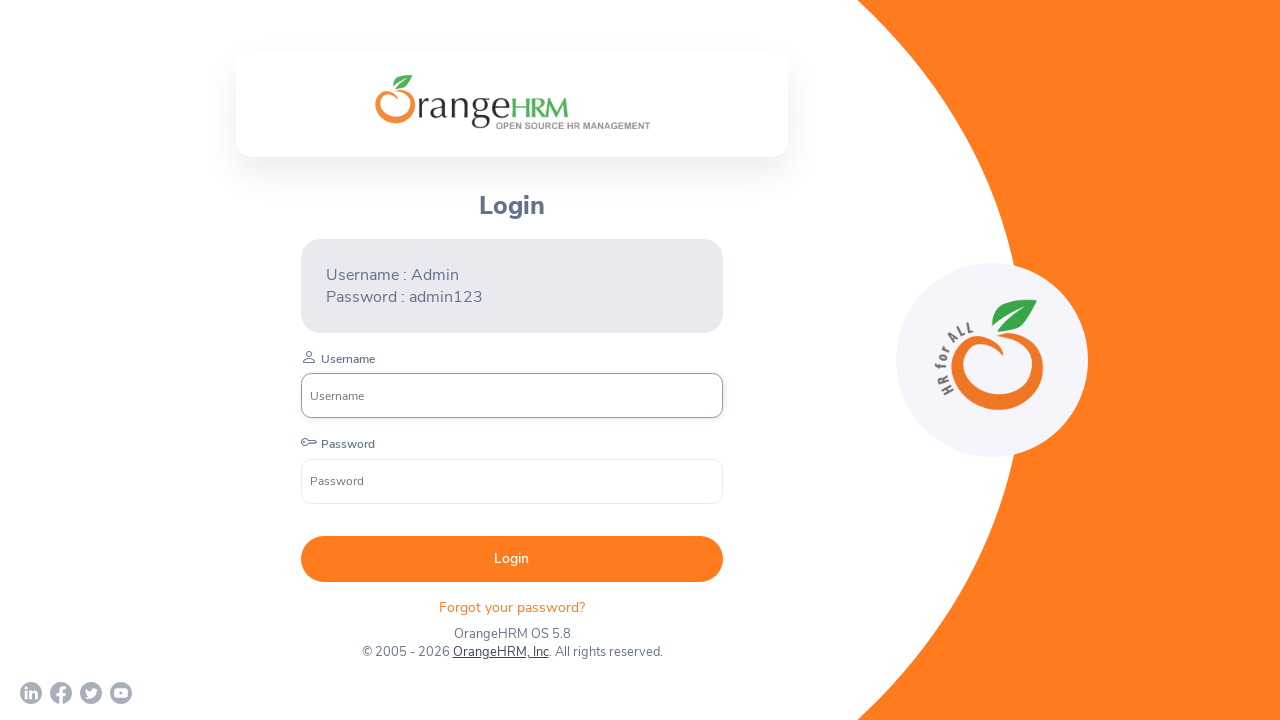

Verified all cookies were deleted - remaining cookie count: 0
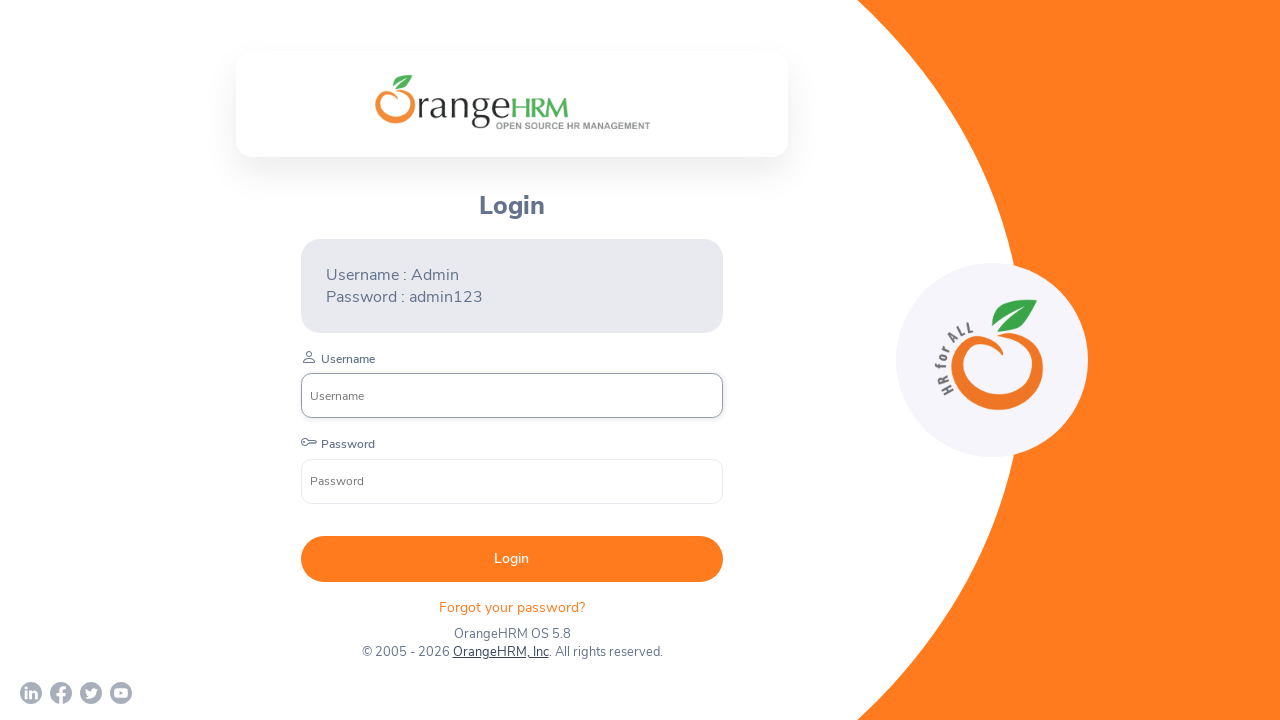

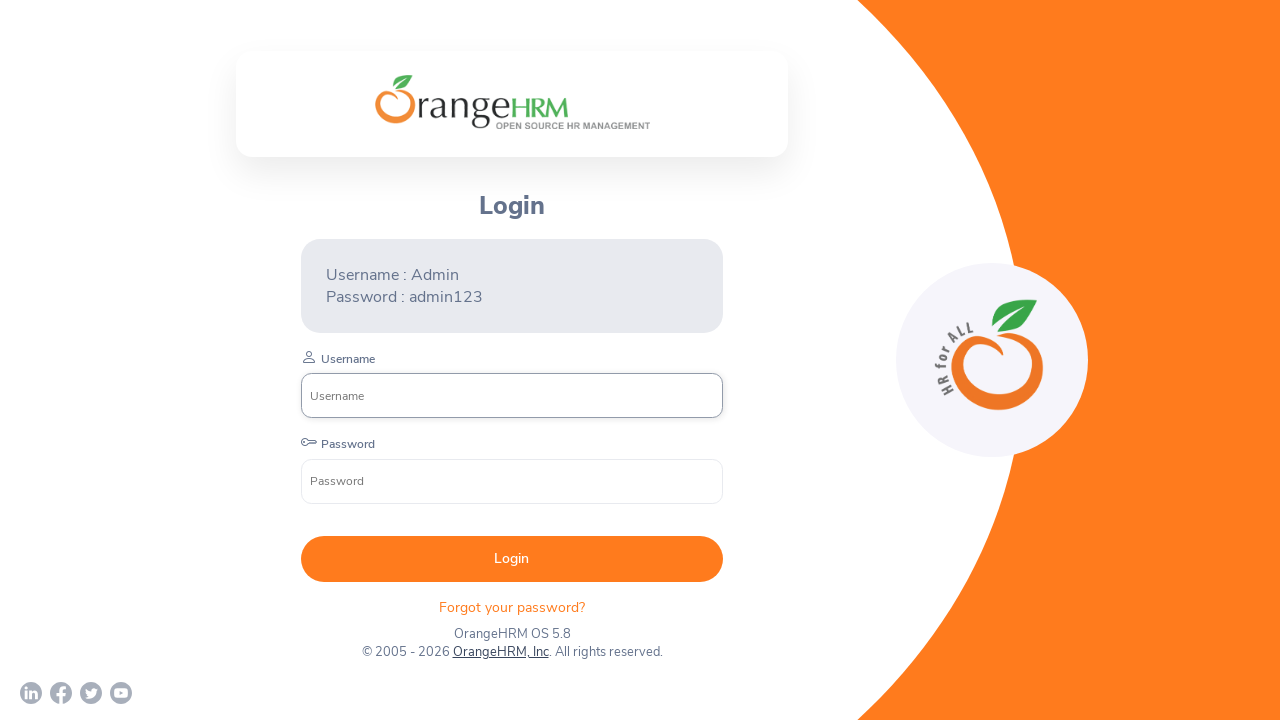